Tests the content hide functionality by clicking the hide button and verifying that content becomes hidden

Starting URL: https://ultimateqa.com/complicated-page#

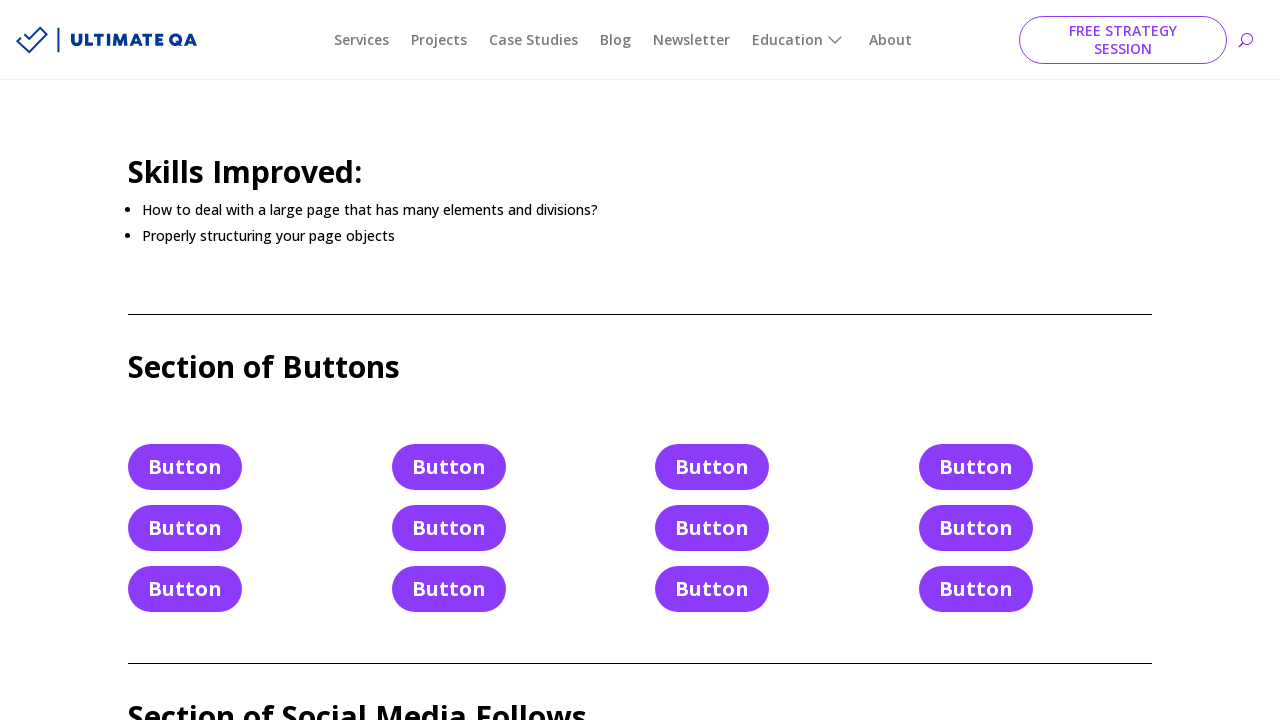

Located the hide button element
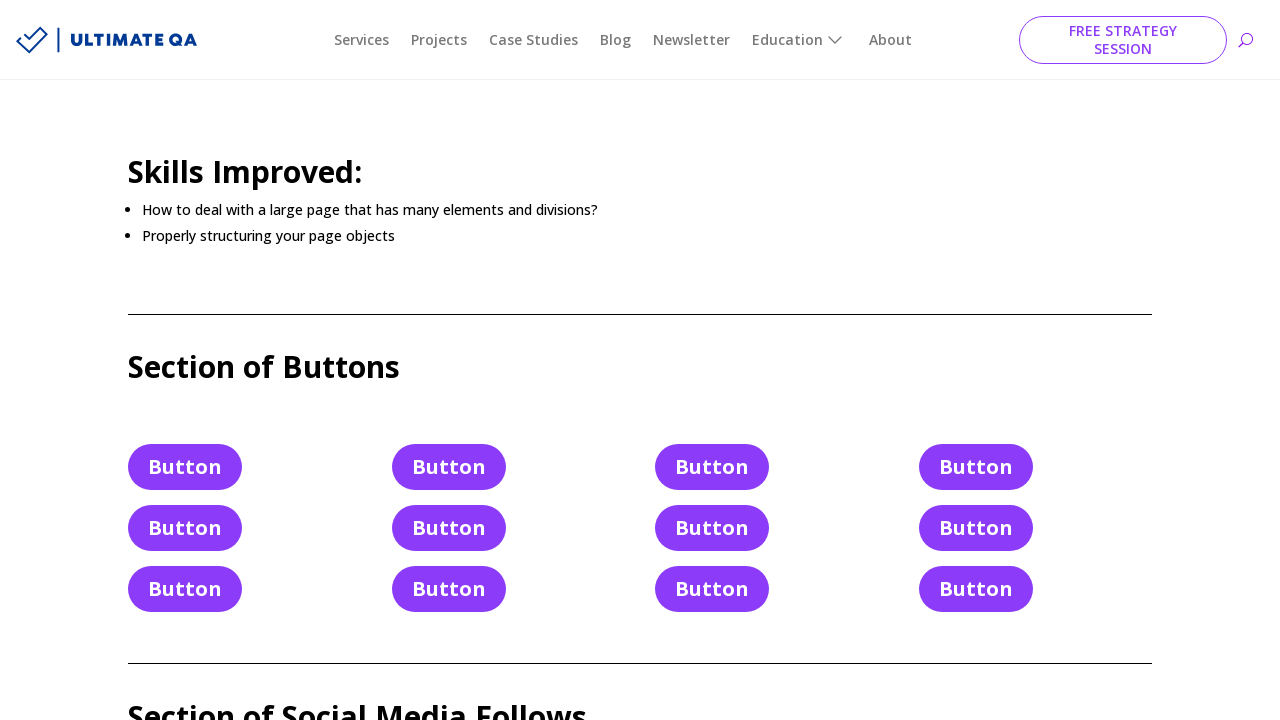

Scrolled hide button into view
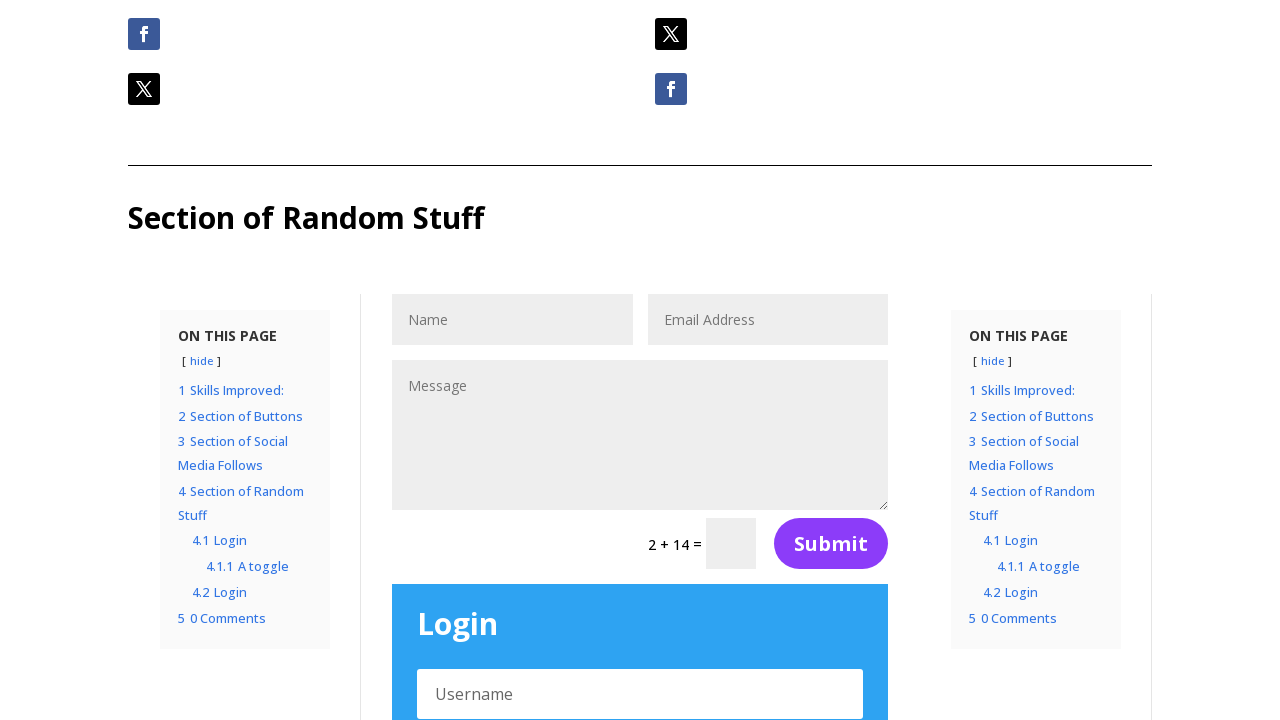

Clicked the hide button at (202, 360) on a:has-text('hide') >> nth=0
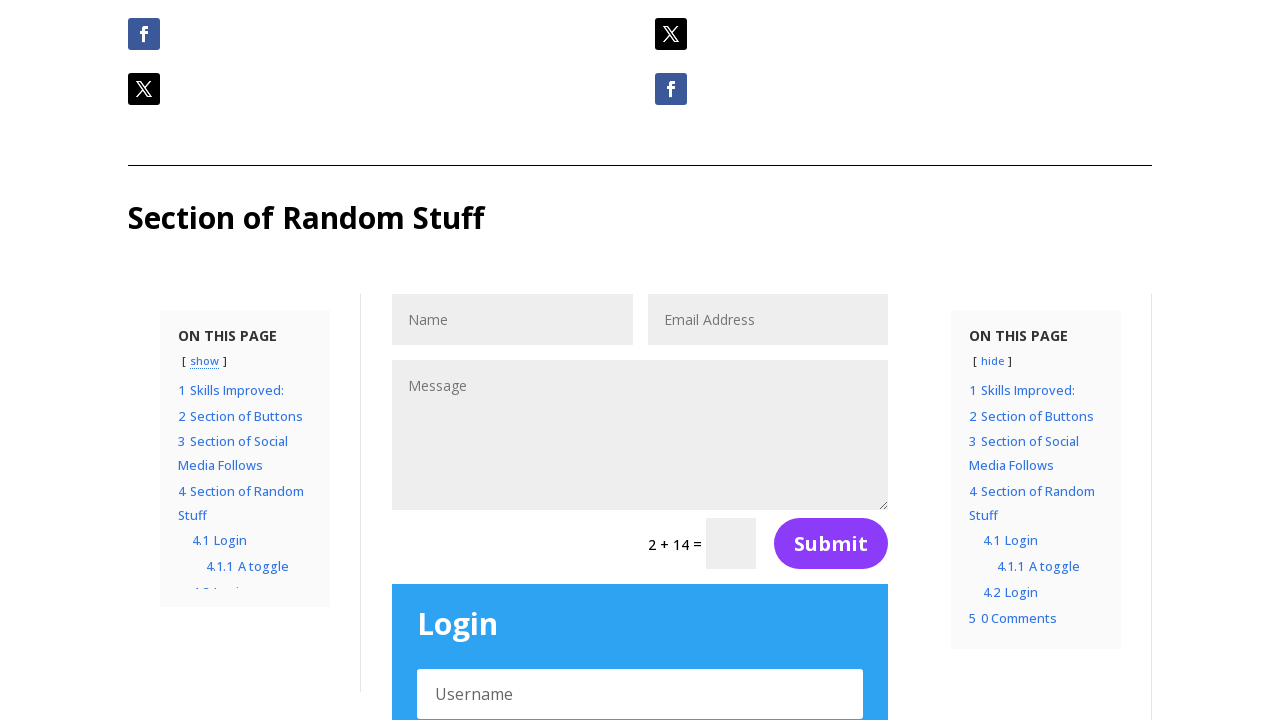

Waited 2 seconds for content hiding action to complete
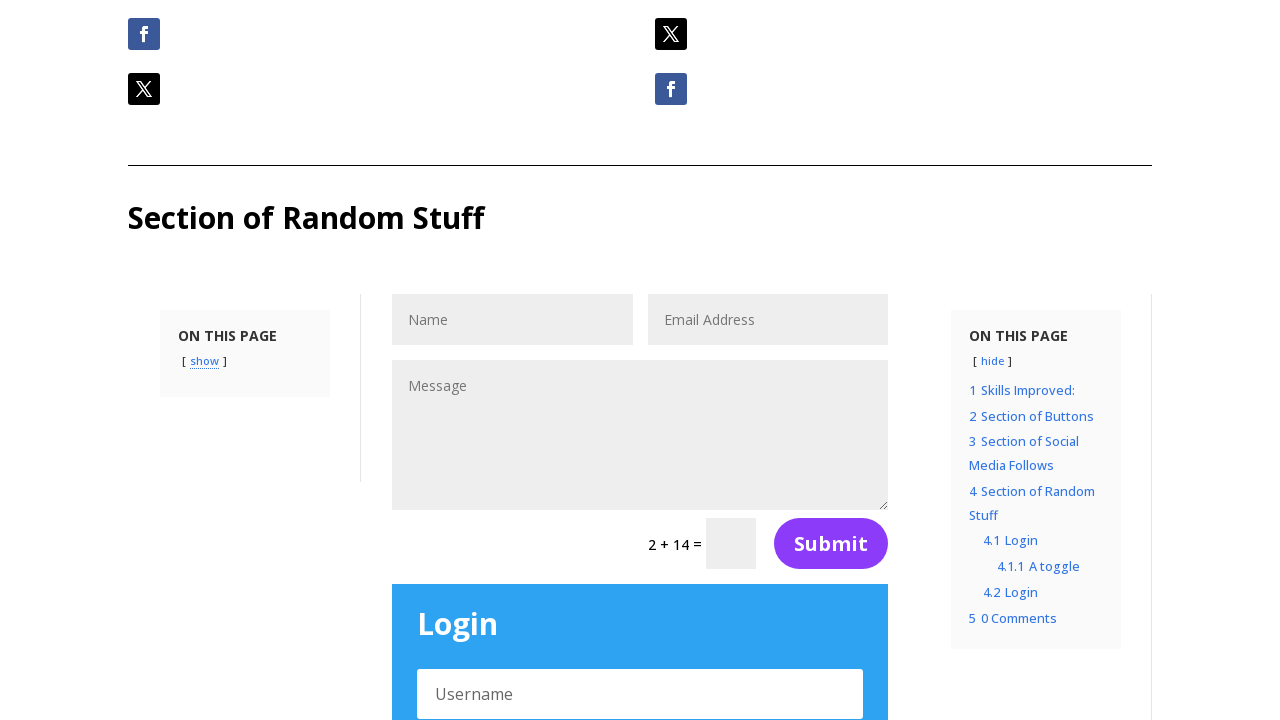

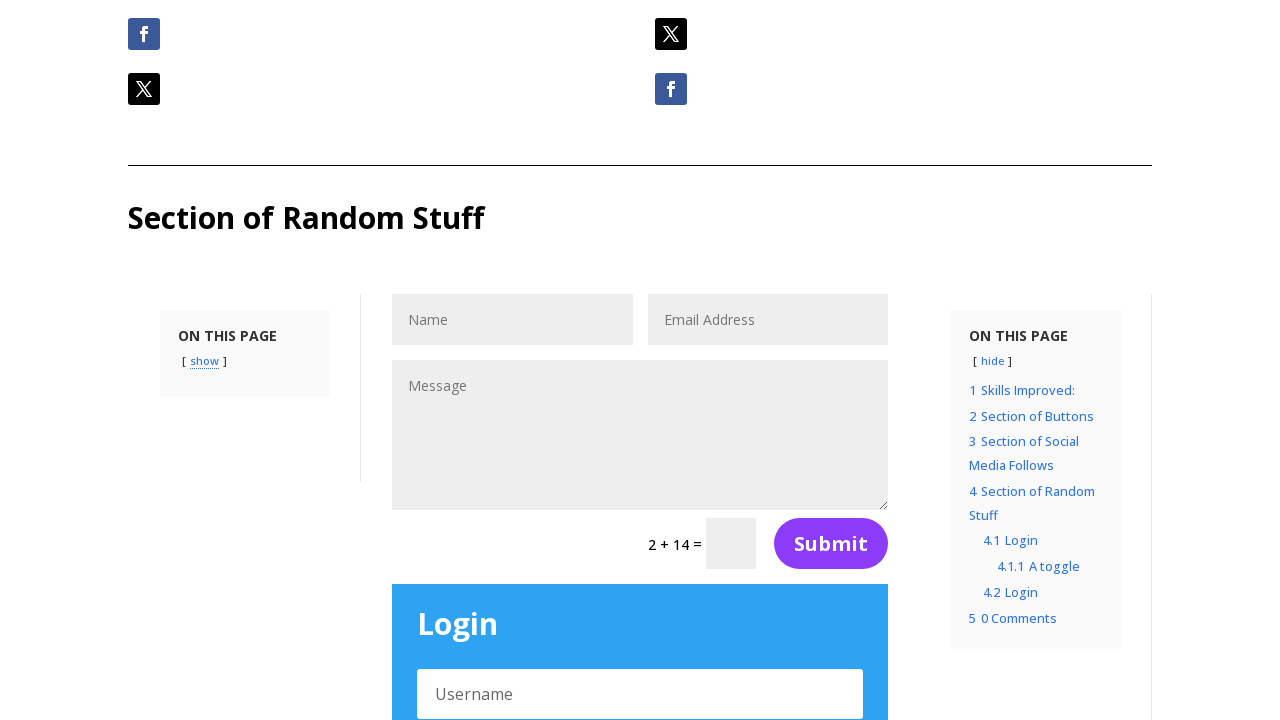